Tests filtering to display all items after switching between filters

Starting URL: https://demo.playwright.dev/todomvc

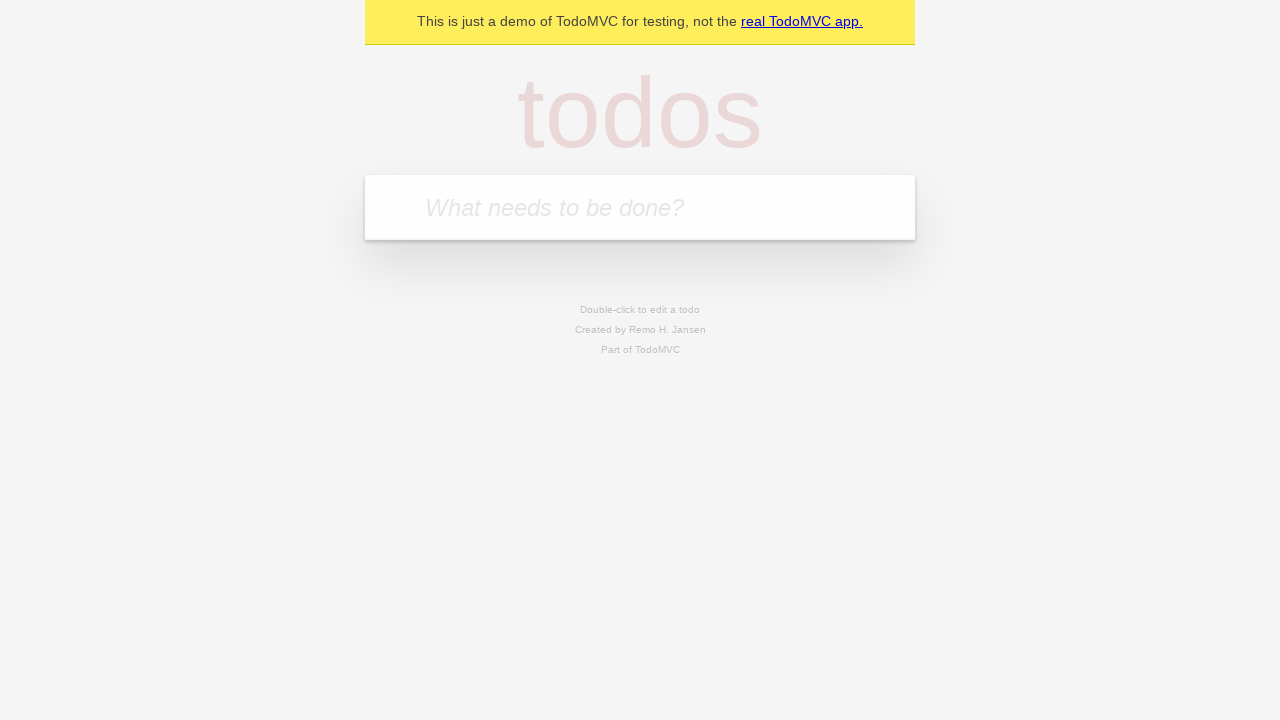

Filled first todo input with 'buy some cheese' on .new-todo
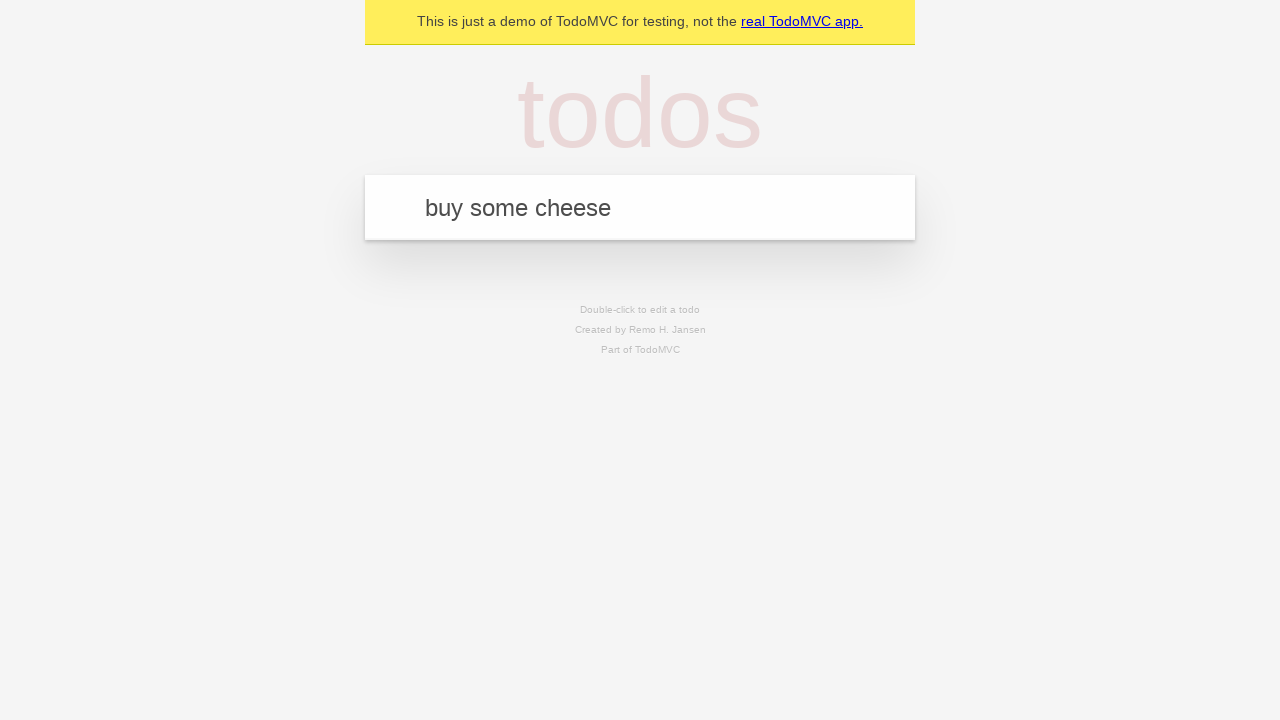

Pressed Enter to add first todo on .new-todo
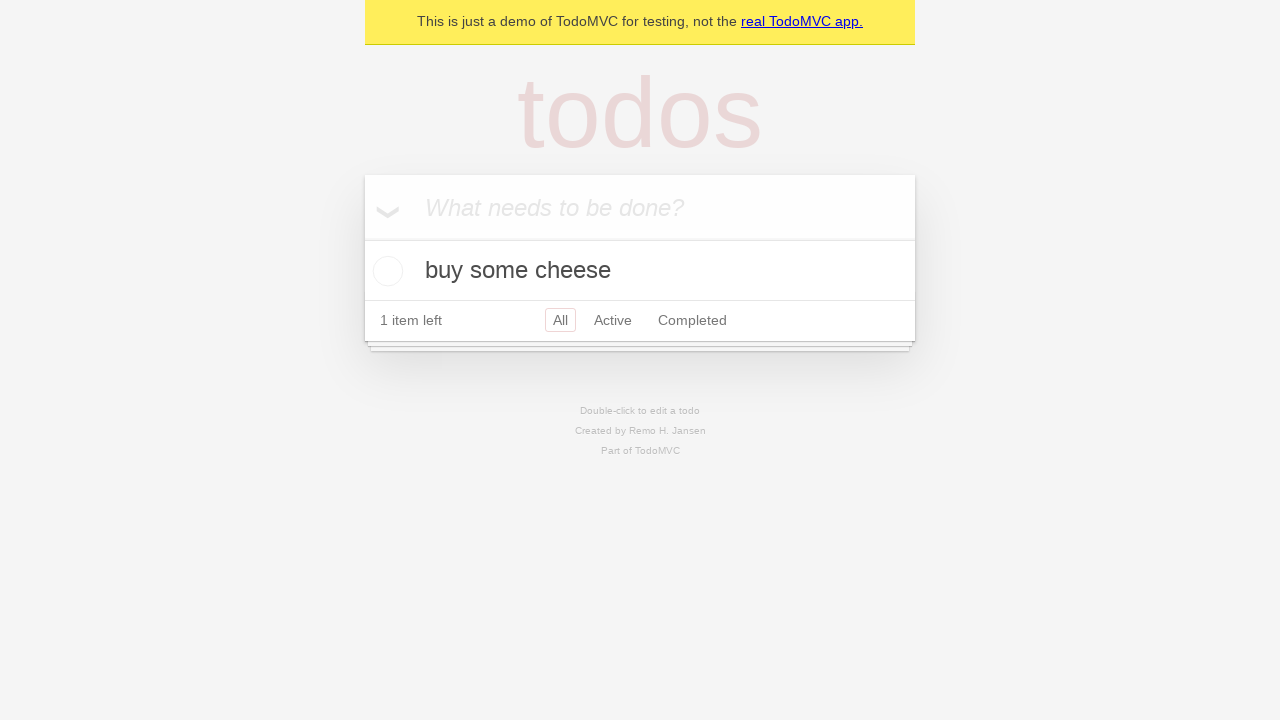

Filled second todo input with 'feed the cat' on .new-todo
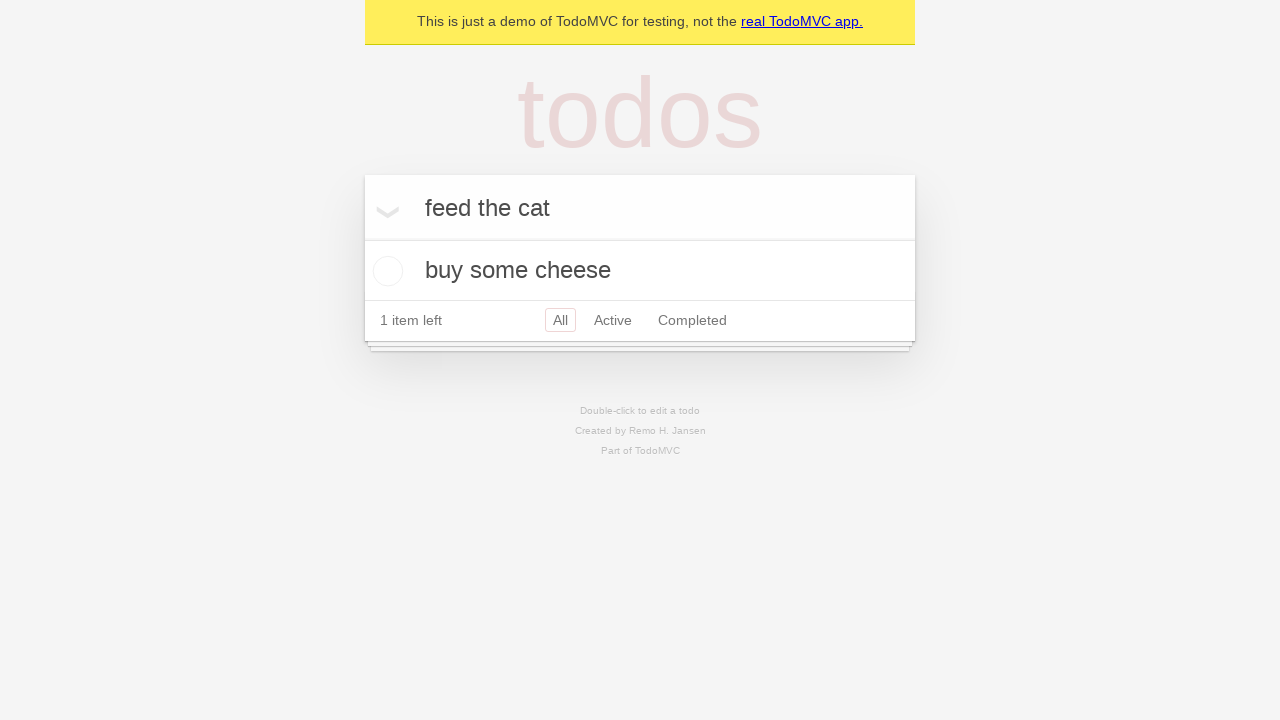

Pressed Enter to add second todo on .new-todo
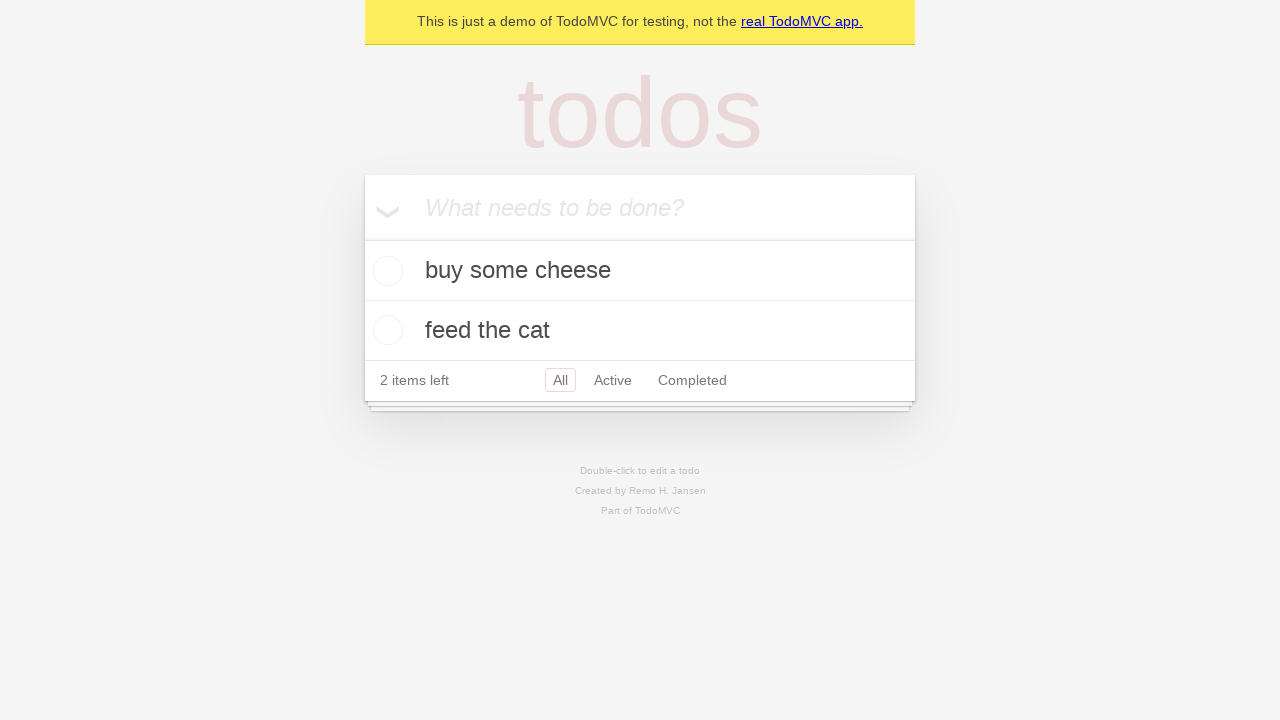

Filled third todo input with 'book a doctors appointment' on .new-todo
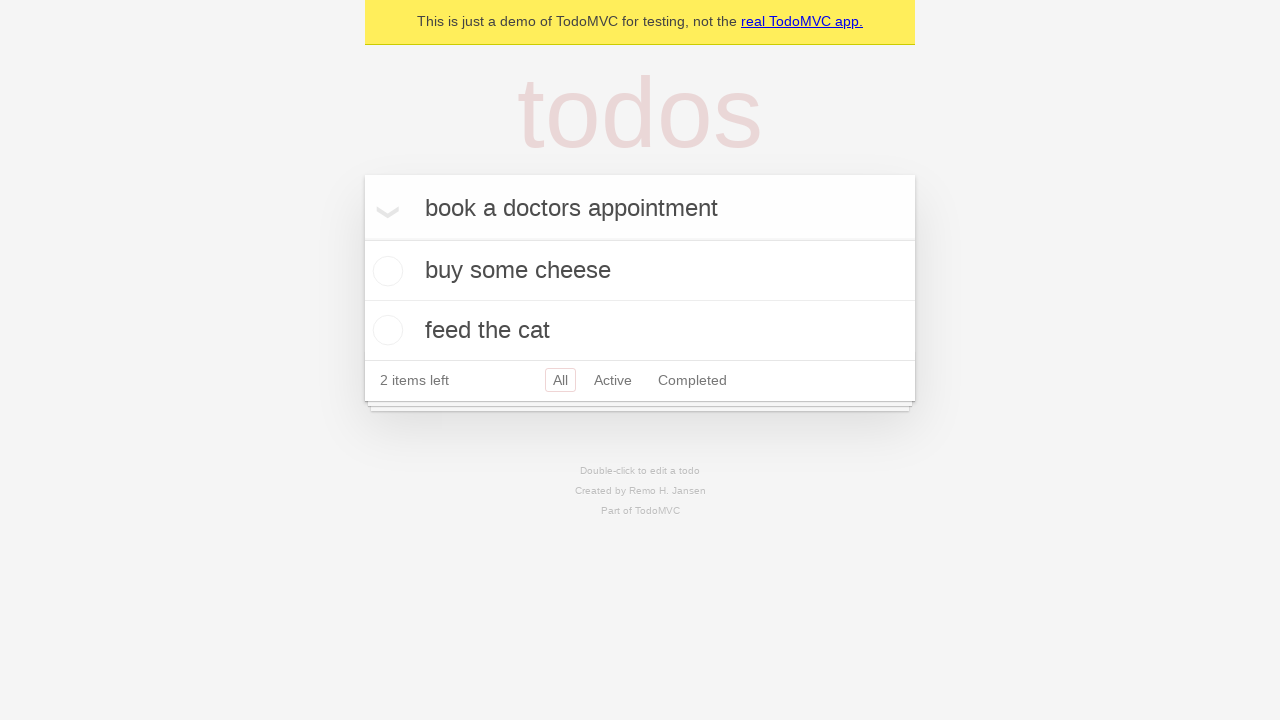

Pressed Enter to add third todo on .new-todo
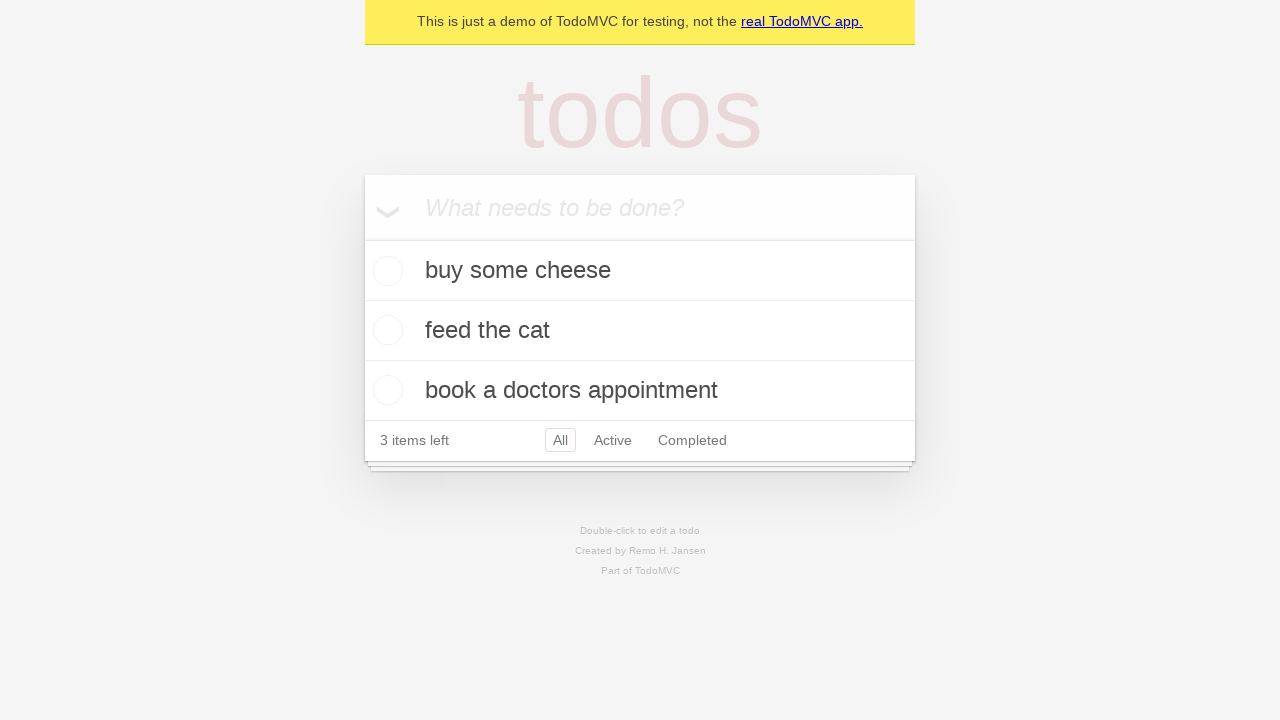

All three todos loaded in the list
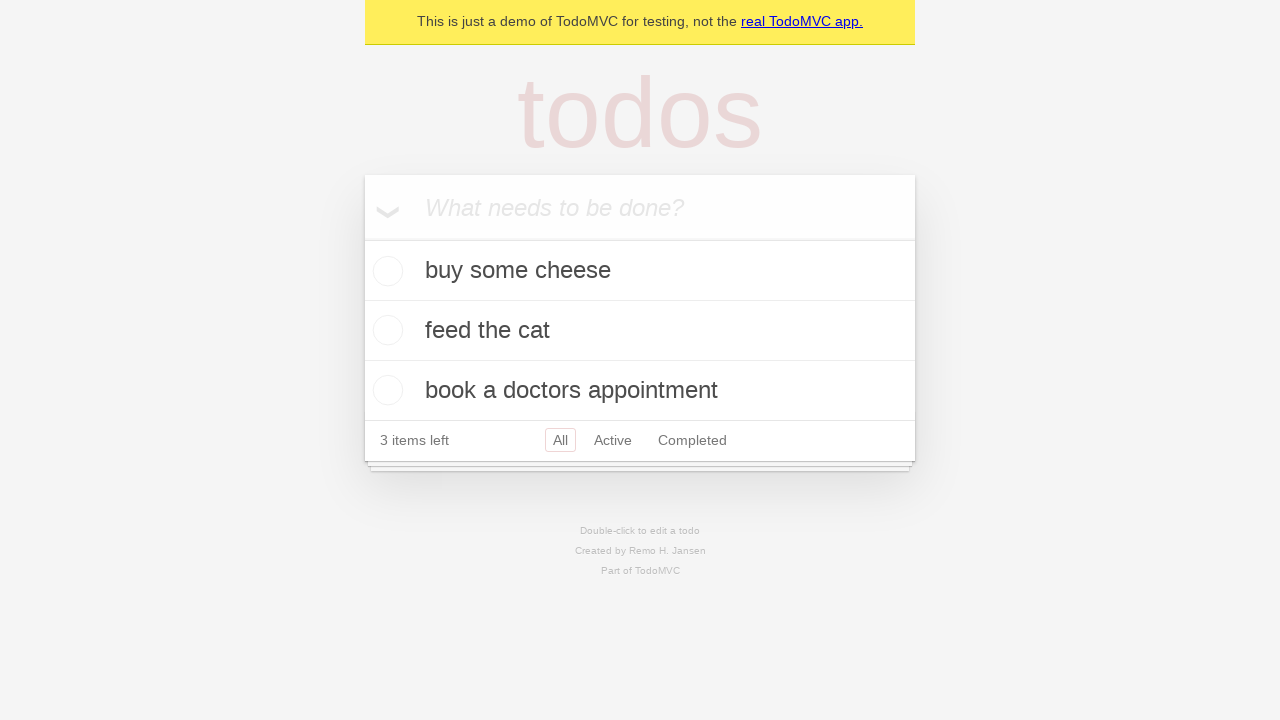

Marked second todo as completed at (385, 330) on .todo-list li .toggle >> nth=1
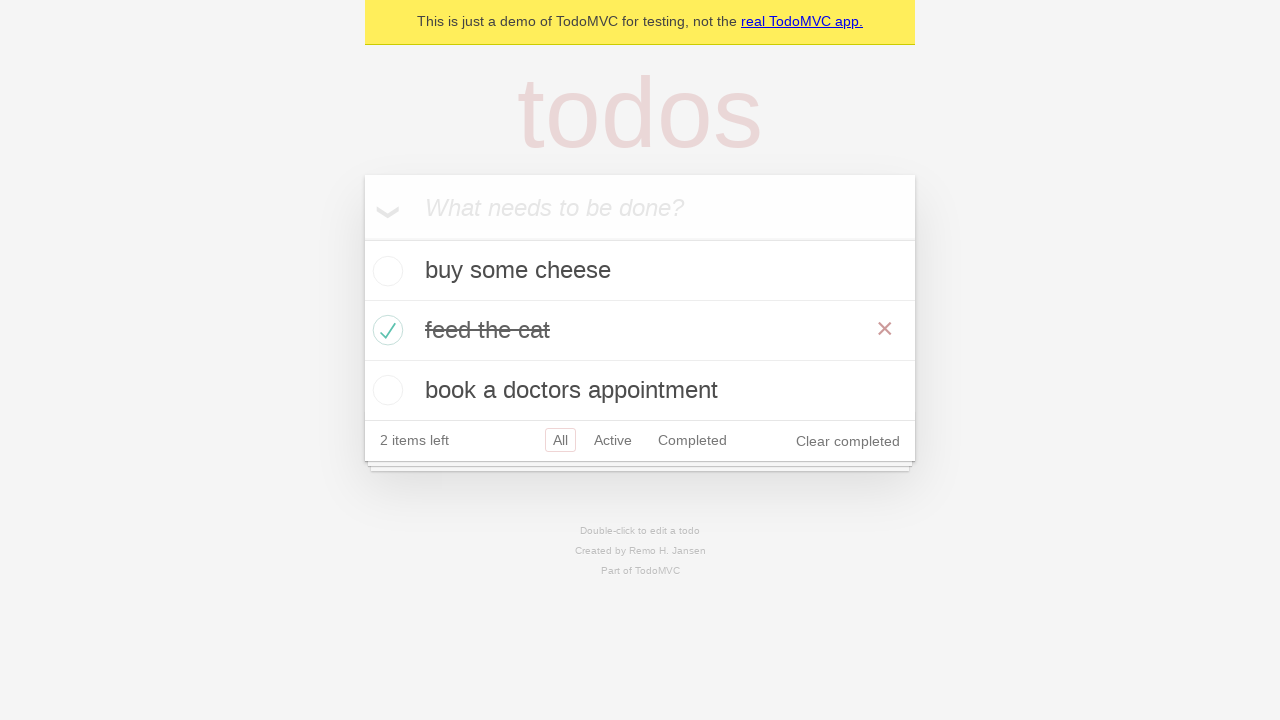

Clicked Active filter to show only active todos at (613, 440) on .filters >> text=Active
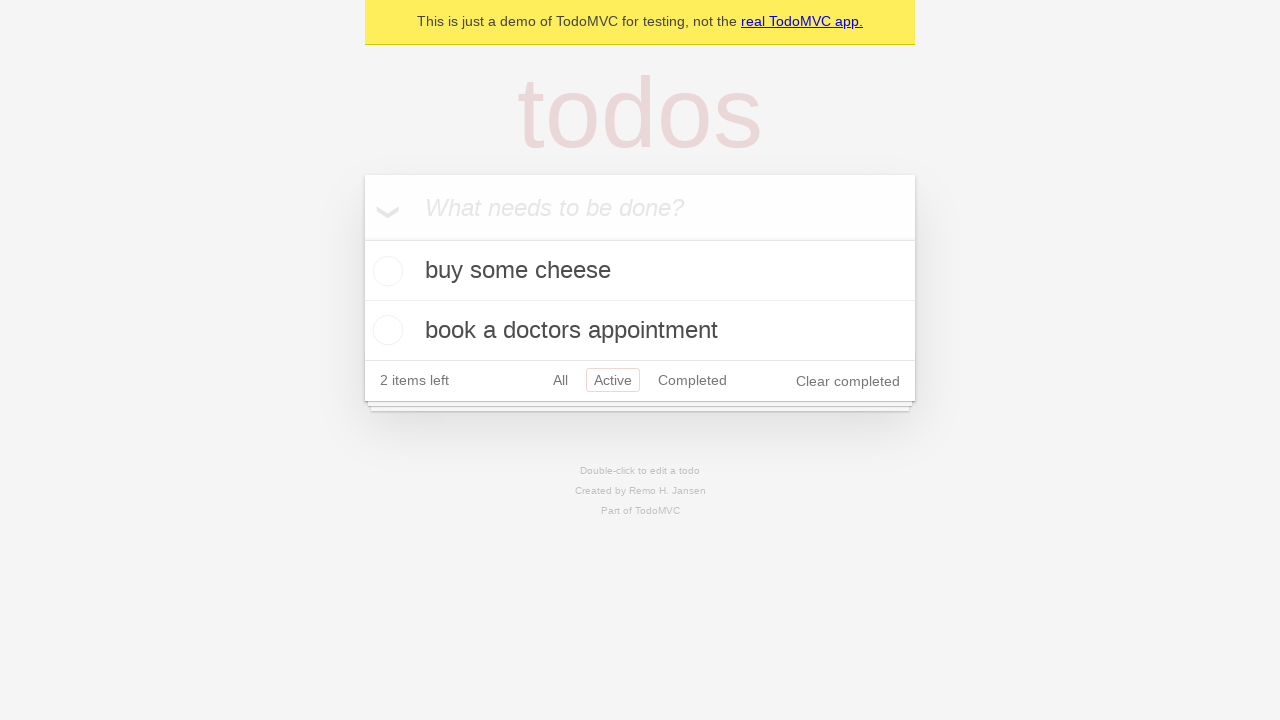

Clicked Completed filter to show only completed todos at (692, 380) on .filters >> text=Completed
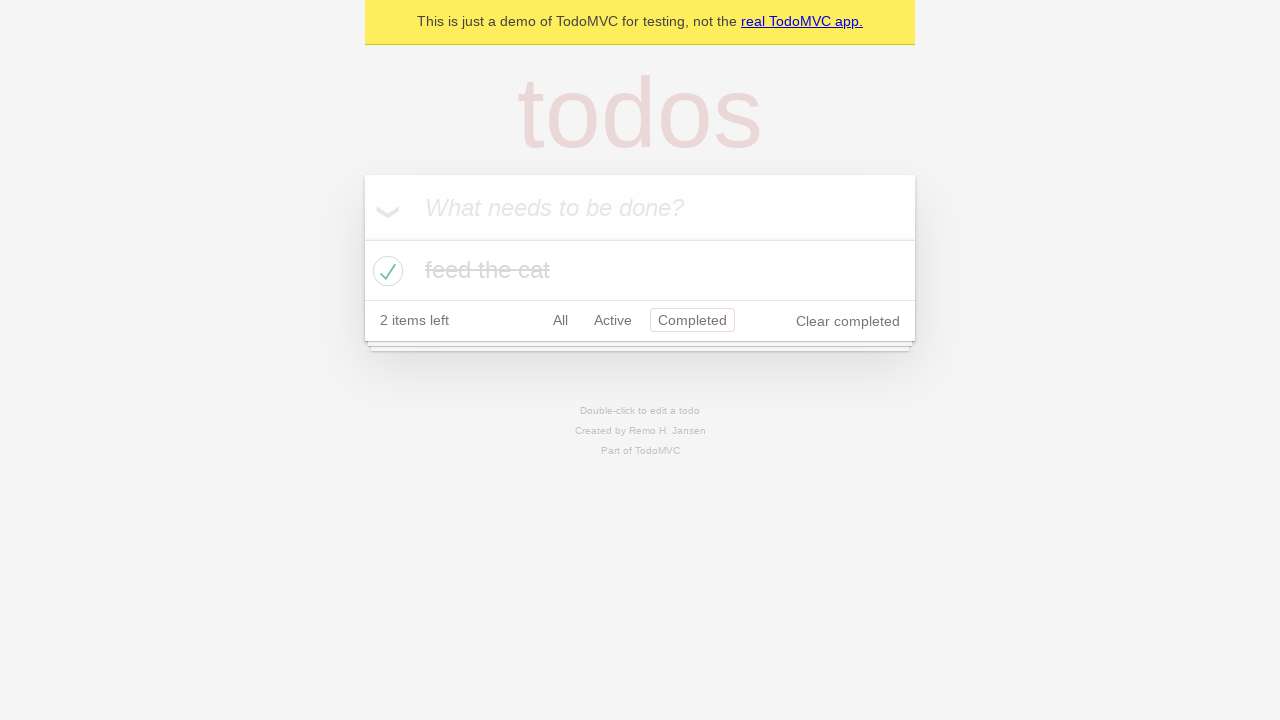

Clicked All filter to display all items at (560, 320) on .filters >> text=All
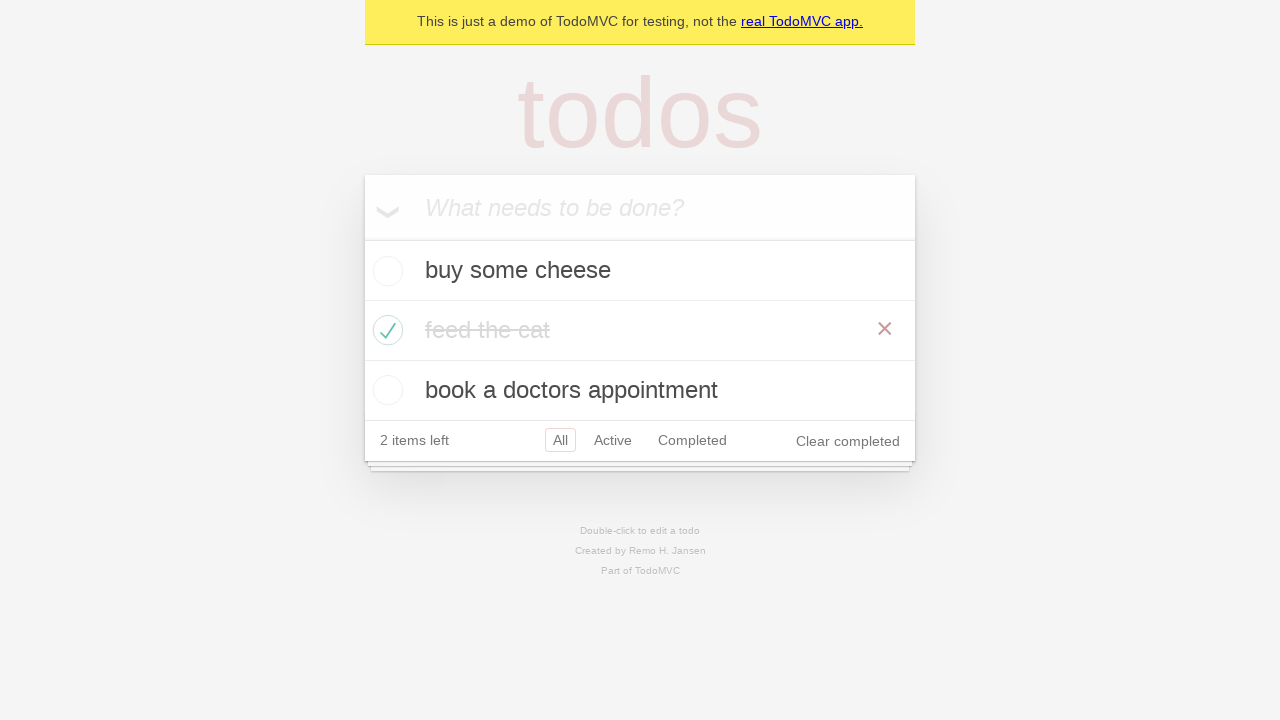

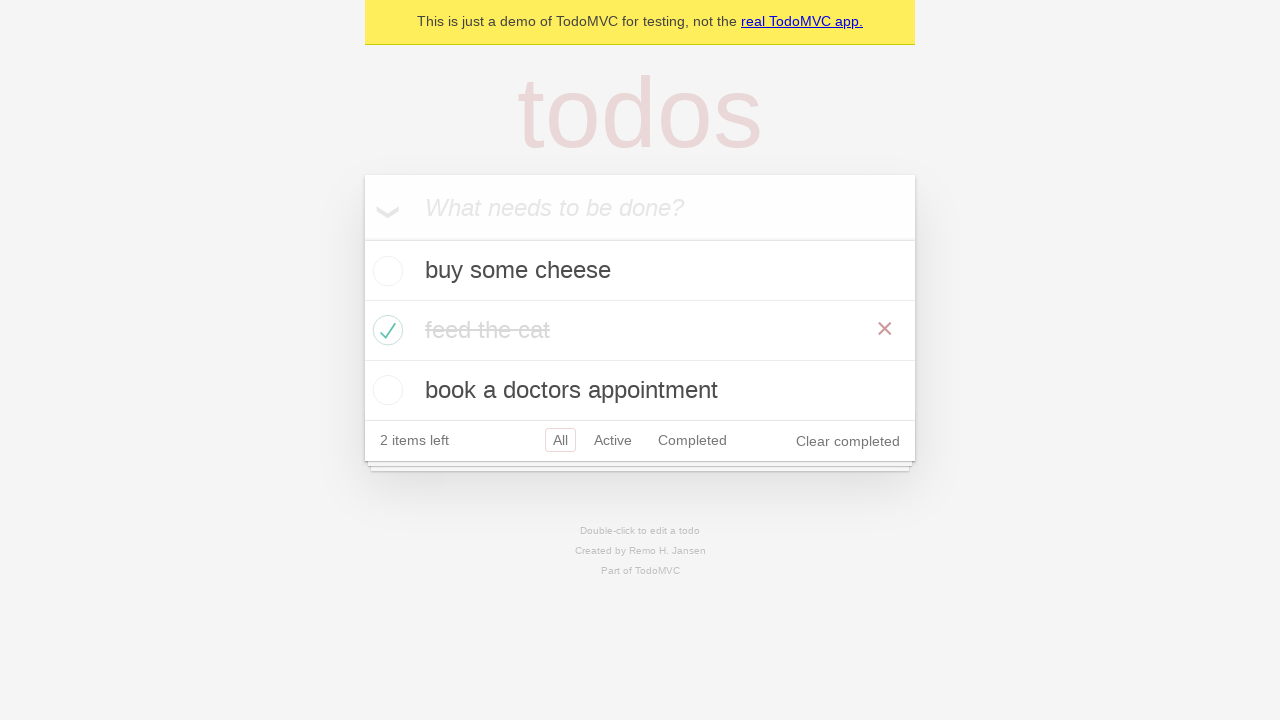